Tests handling multiple browser windows by clicking a button that opens a new window, switching to it, and verifying content

Starting URL: https://demoqa.com/browser-windows

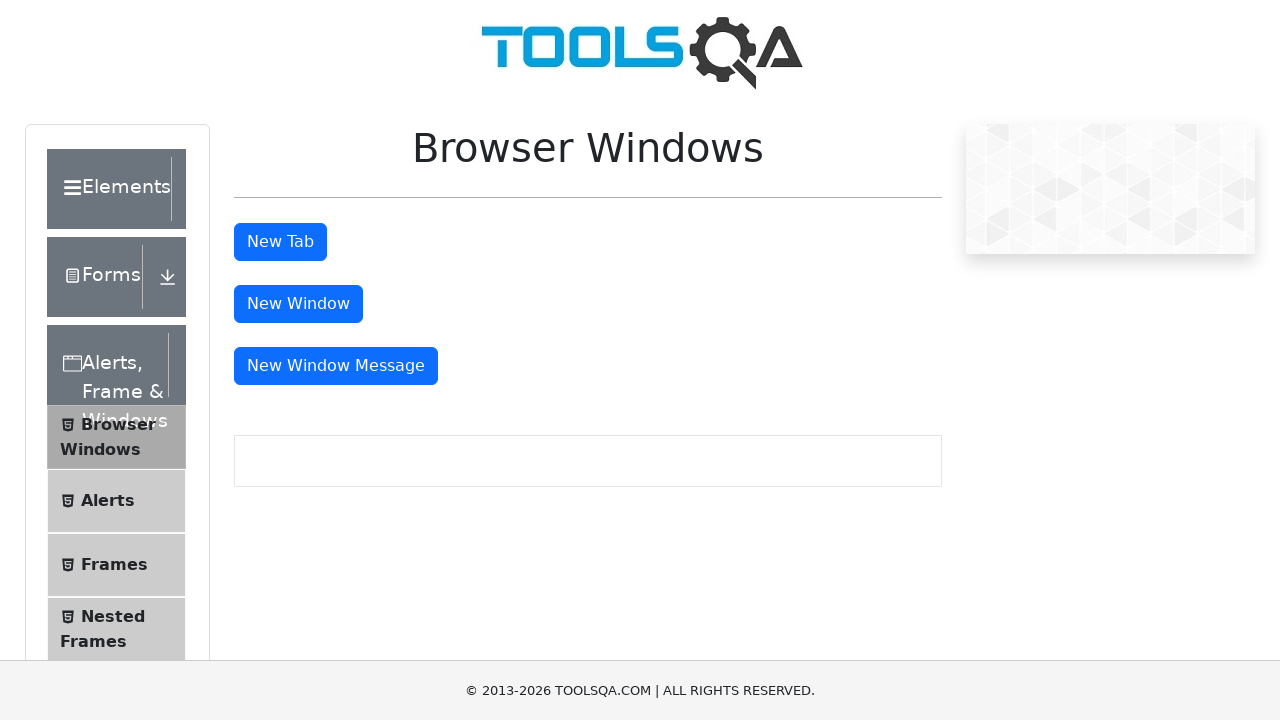

Clicked button to open new window at (298, 304) on #windowButton
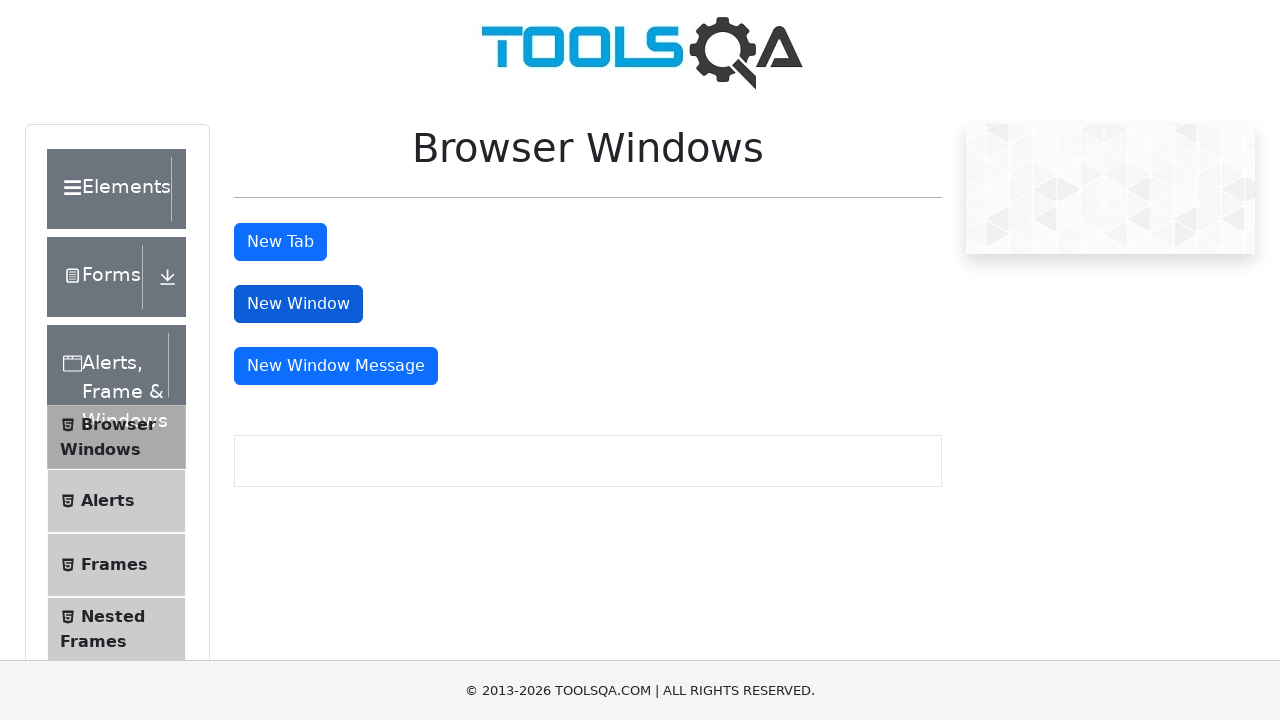

New window opened and captured
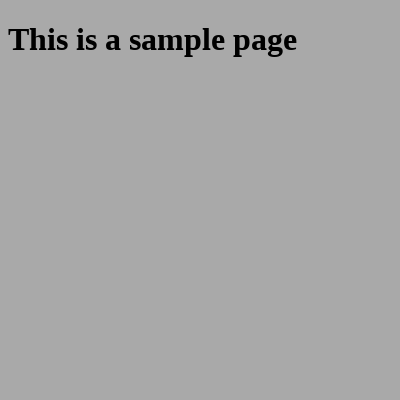

Sample heading element loaded in new window
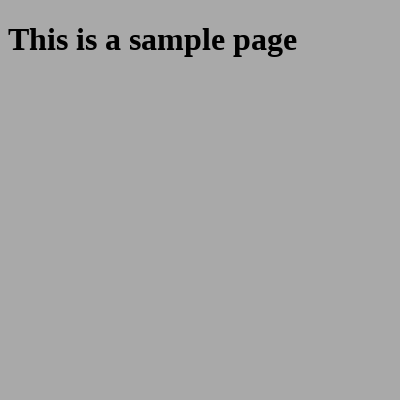

Verified original page is still accessible with window button visible
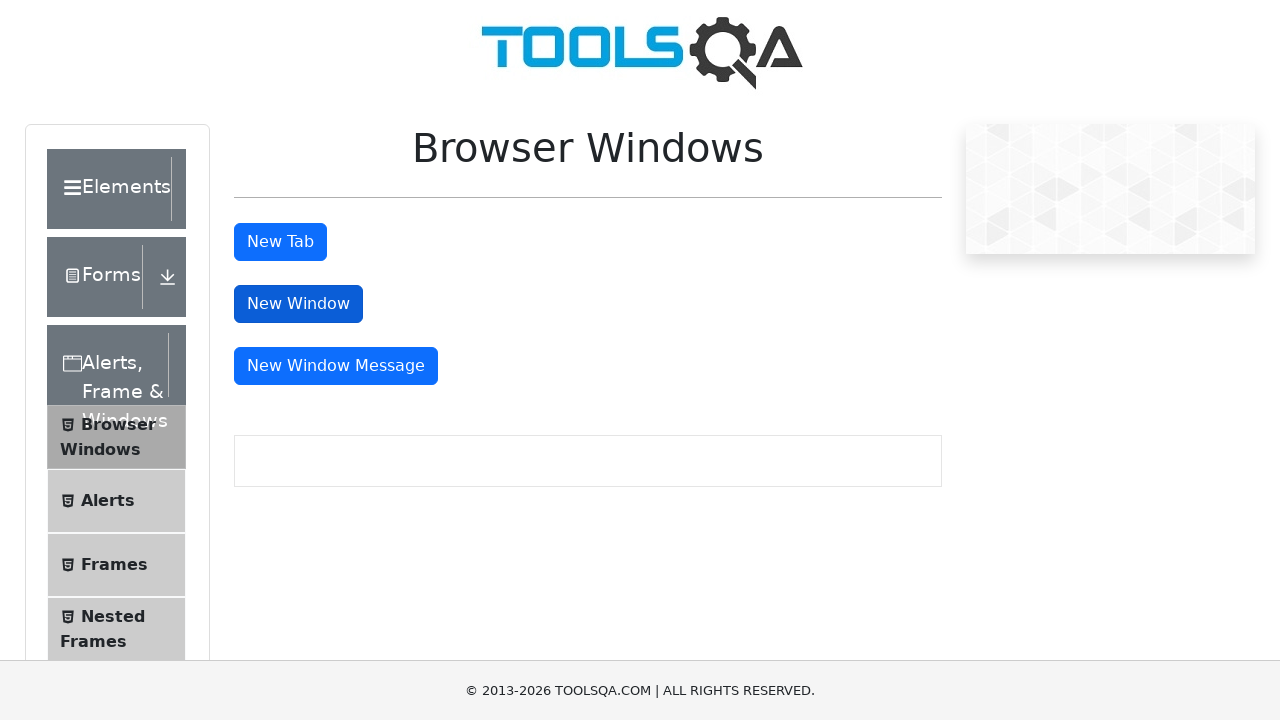

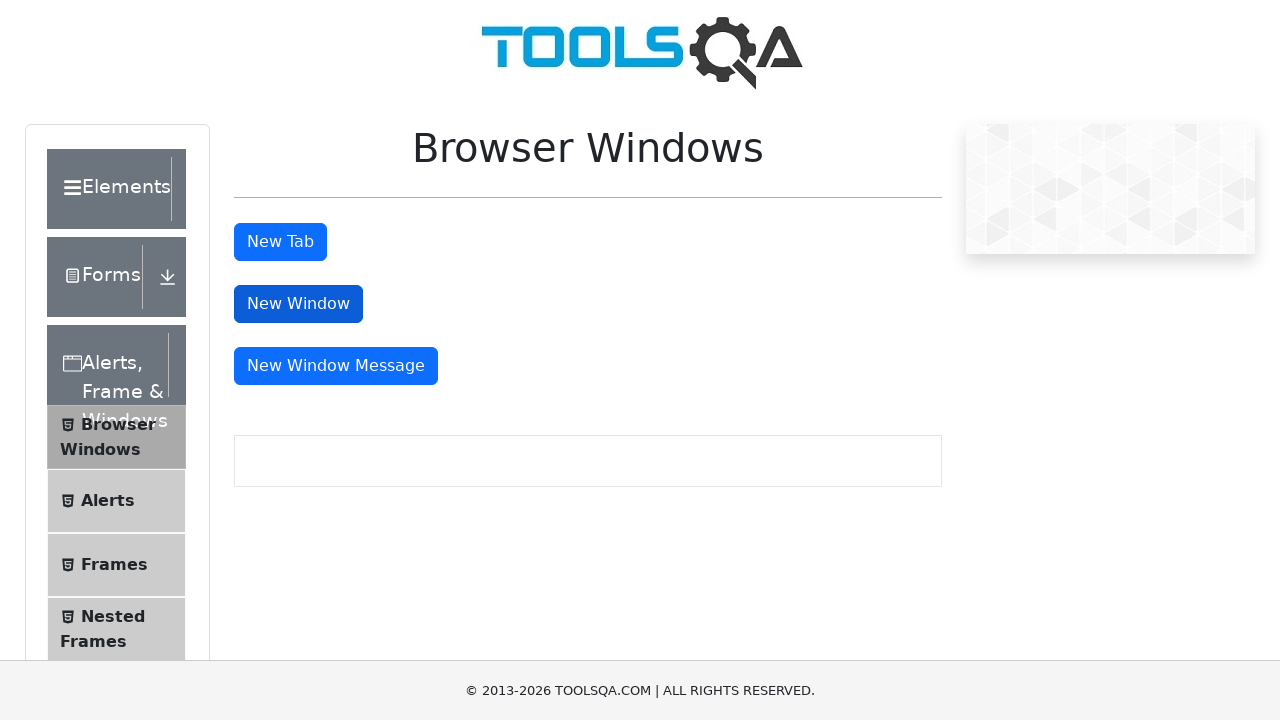